Tests window switching functionality by clicking on the Elemental Selenium link, switching to the new window, and verifying the h1 heading text on the new page

Starting URL: https://the-internet.herokuapp.com/iframe

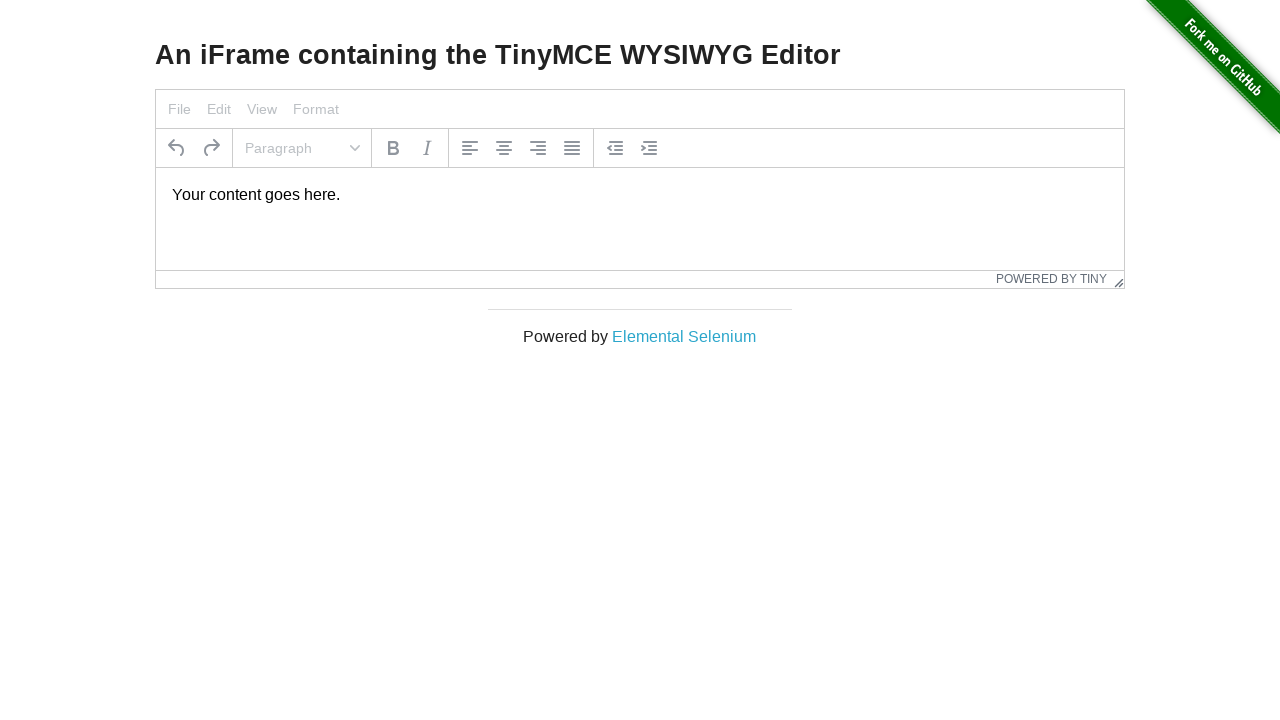

Clicked on the Elemental Selenium link at (684, 336) on text=Elemental Selenium
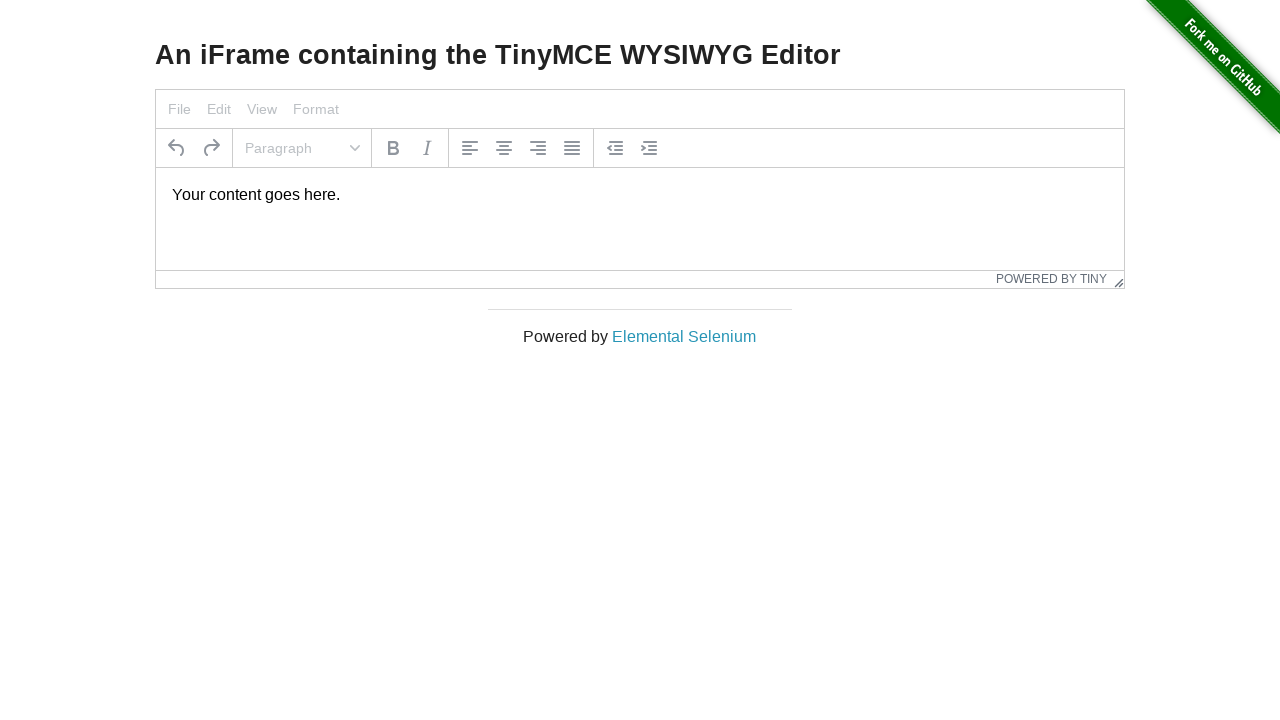

Clicked Elemental Selenium link and captured new page context at (684, 336) on text=Elemental Selenium
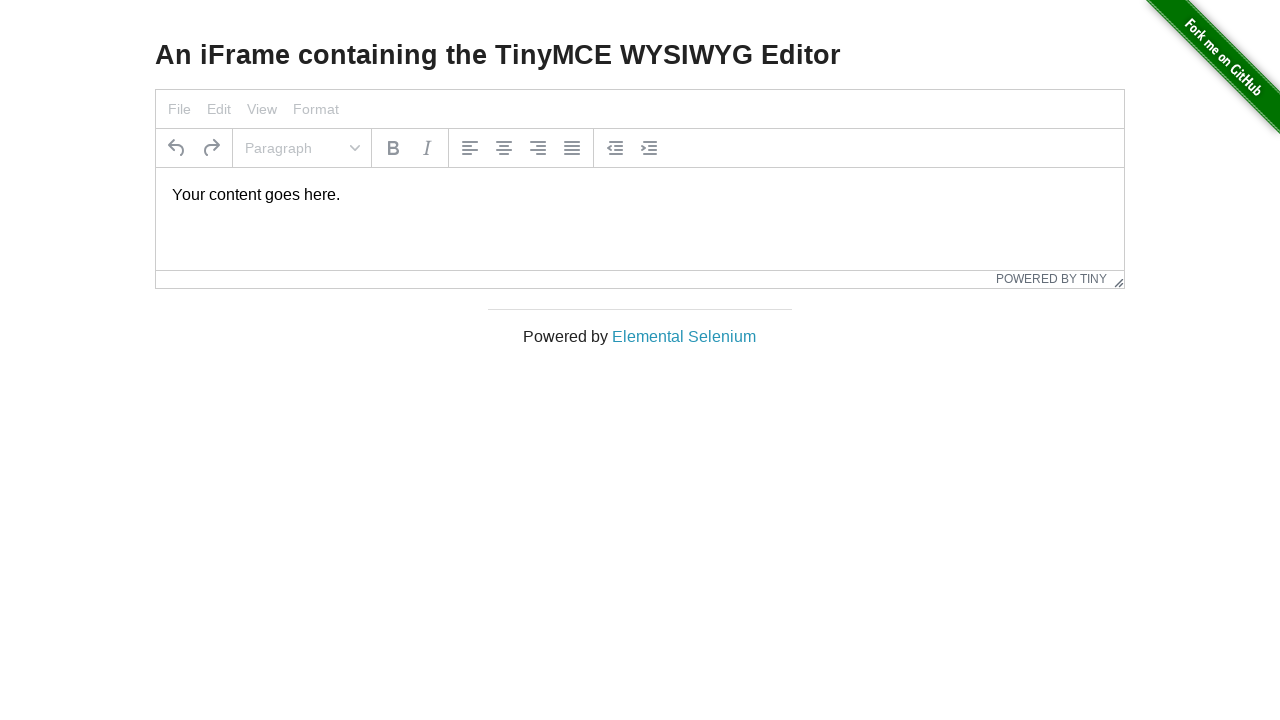

New window/tab opened and assigned to new_page object
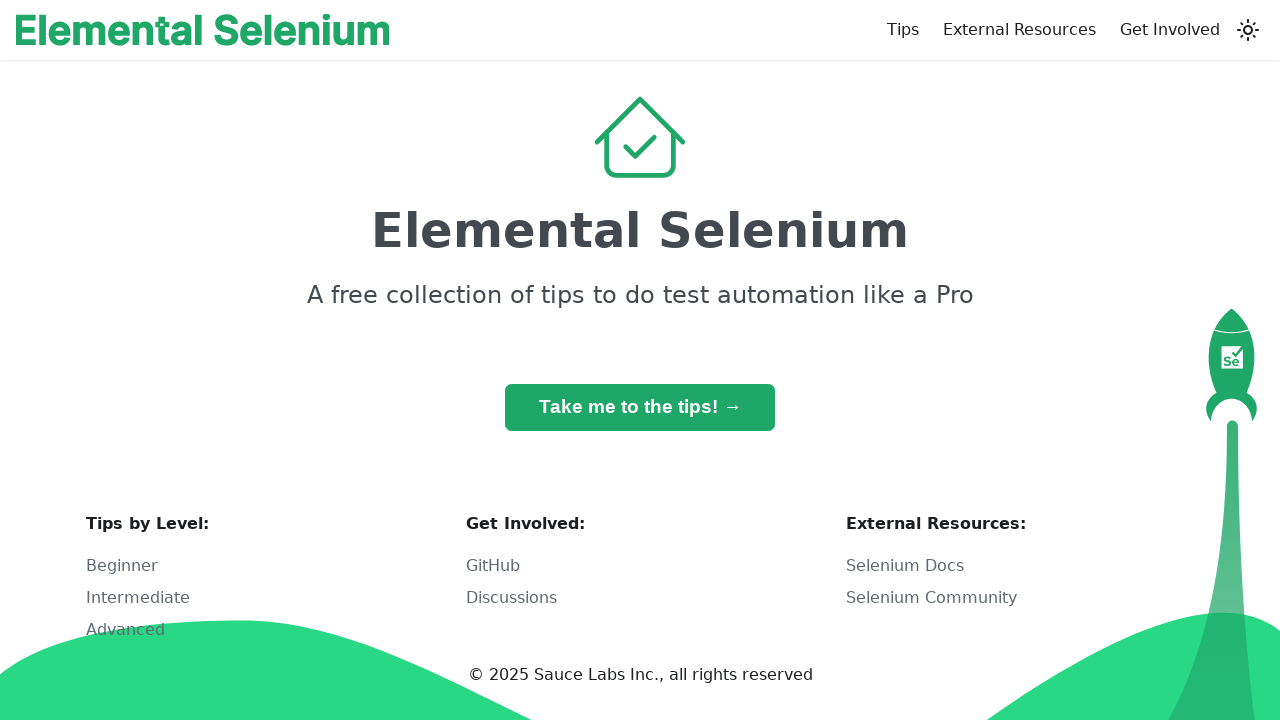

New page loaded successfully
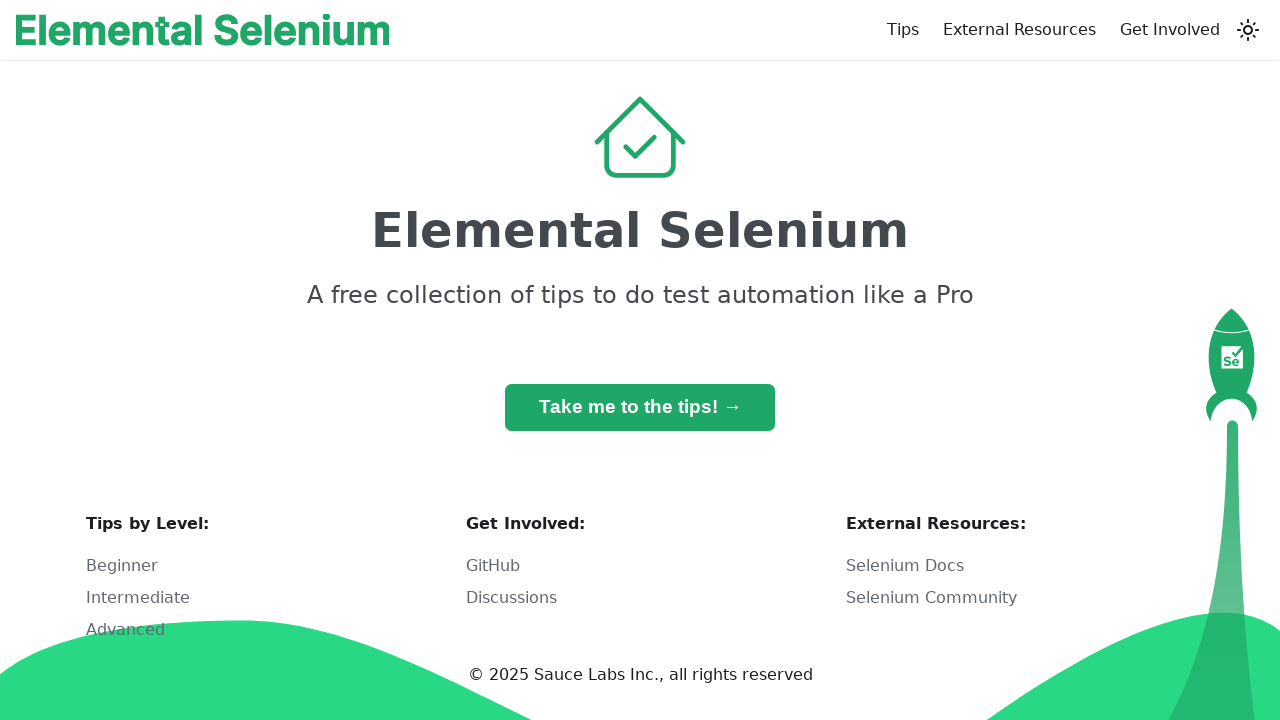

Retrieved h1 heading text: 'Elemental Selenium'
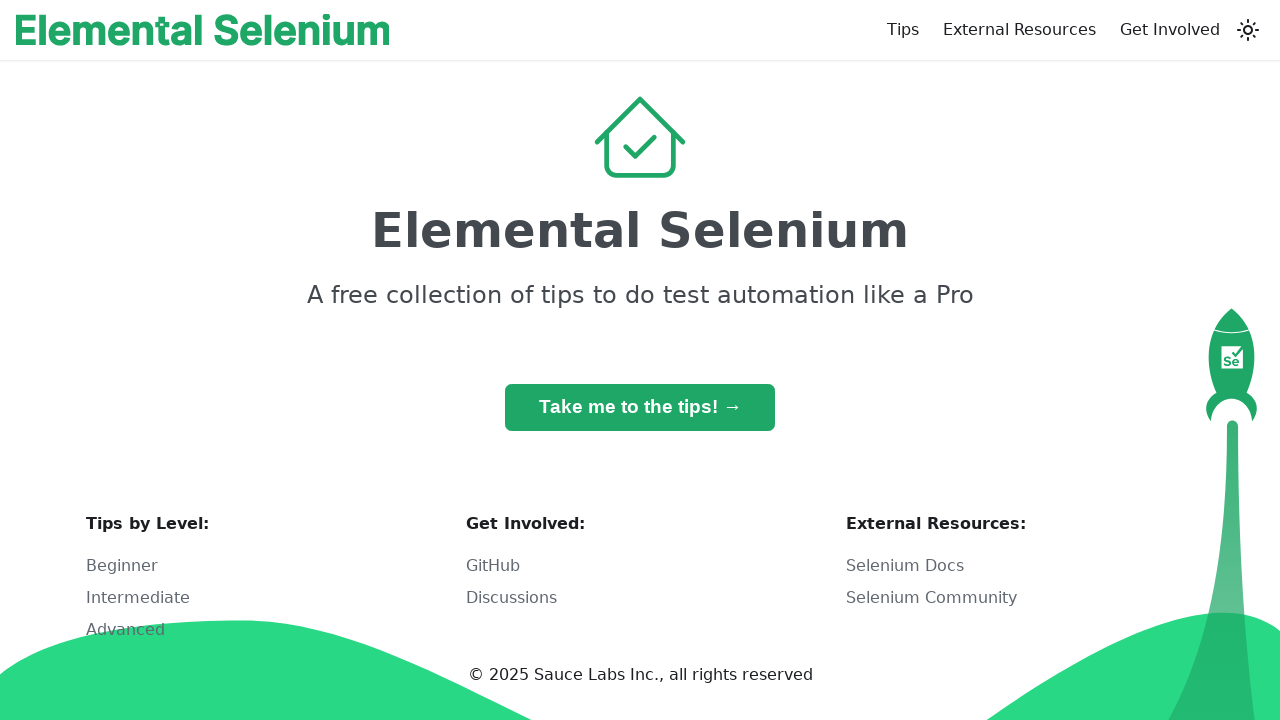

Assertion passed: h1 text matches 'Elemental Selenium'
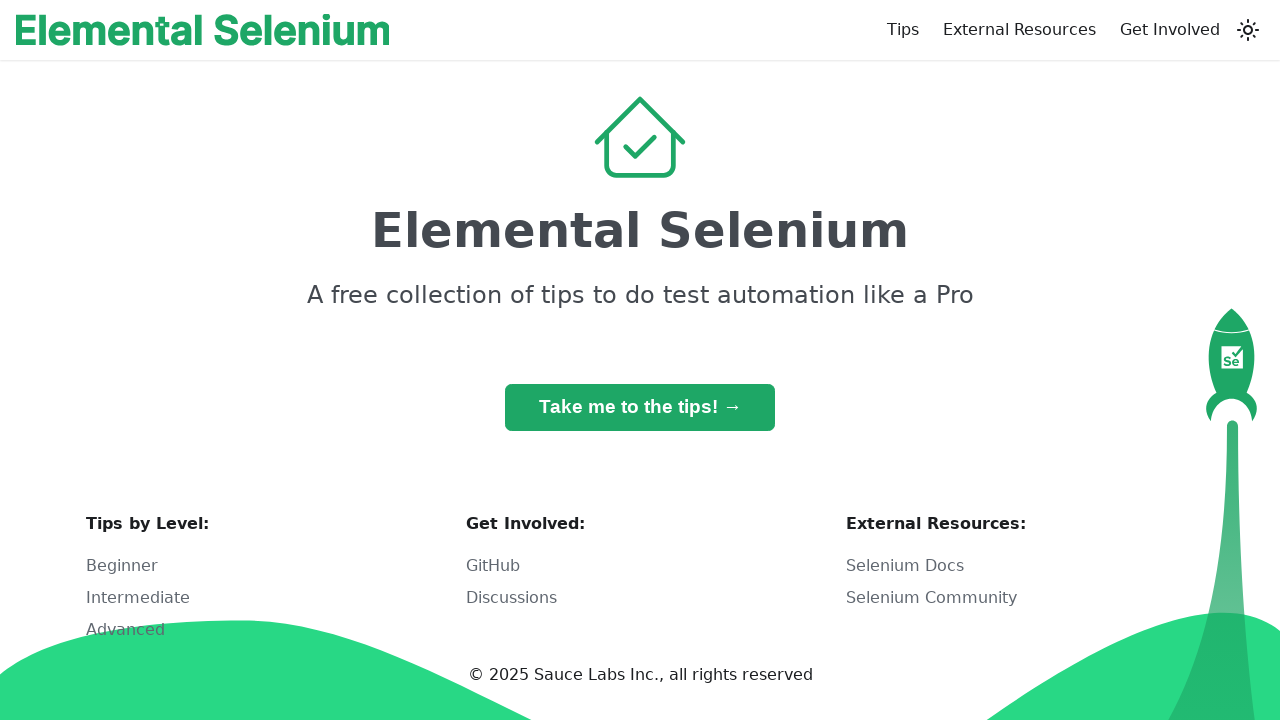

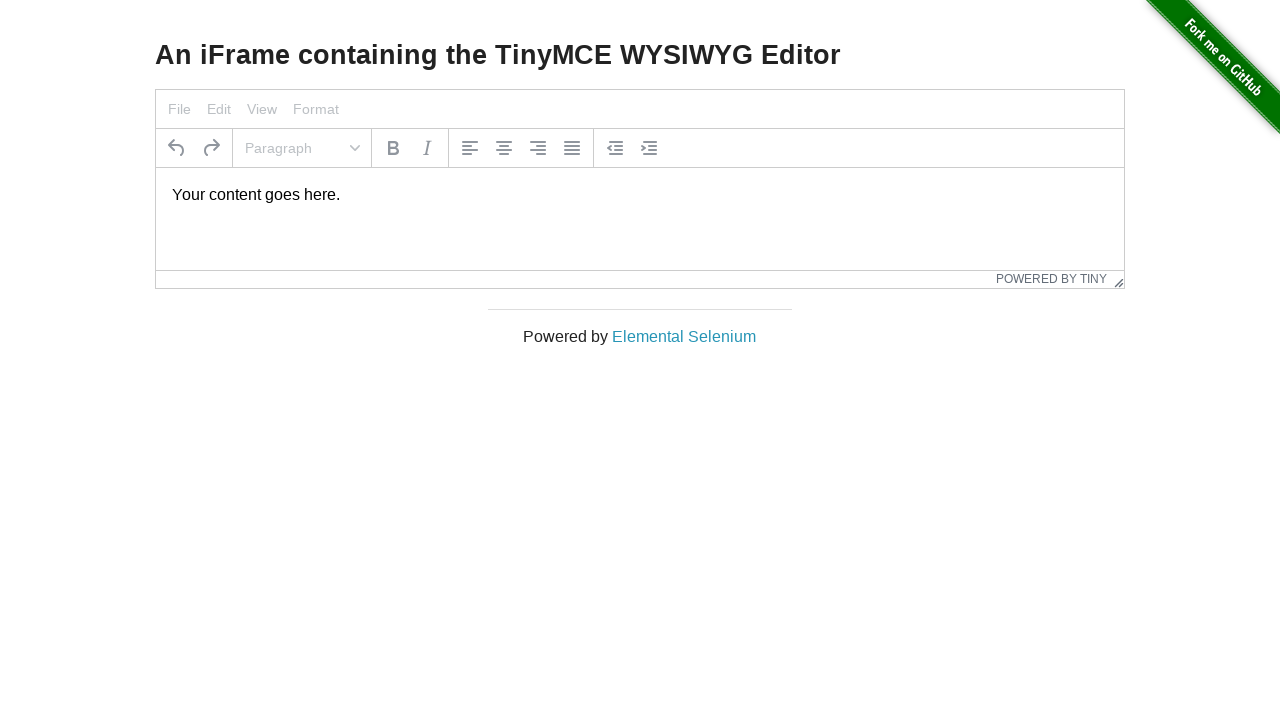